Tests a complete e-commerce shopping flow by adding multiple products to cart, verifying cart contents and prices, proceeding to checkout, applying a promo code, selecting a country, agreeing to terms, and placing an order.

Starting URL: https://rahulshettyacademy.com/seleniumPractise/#/

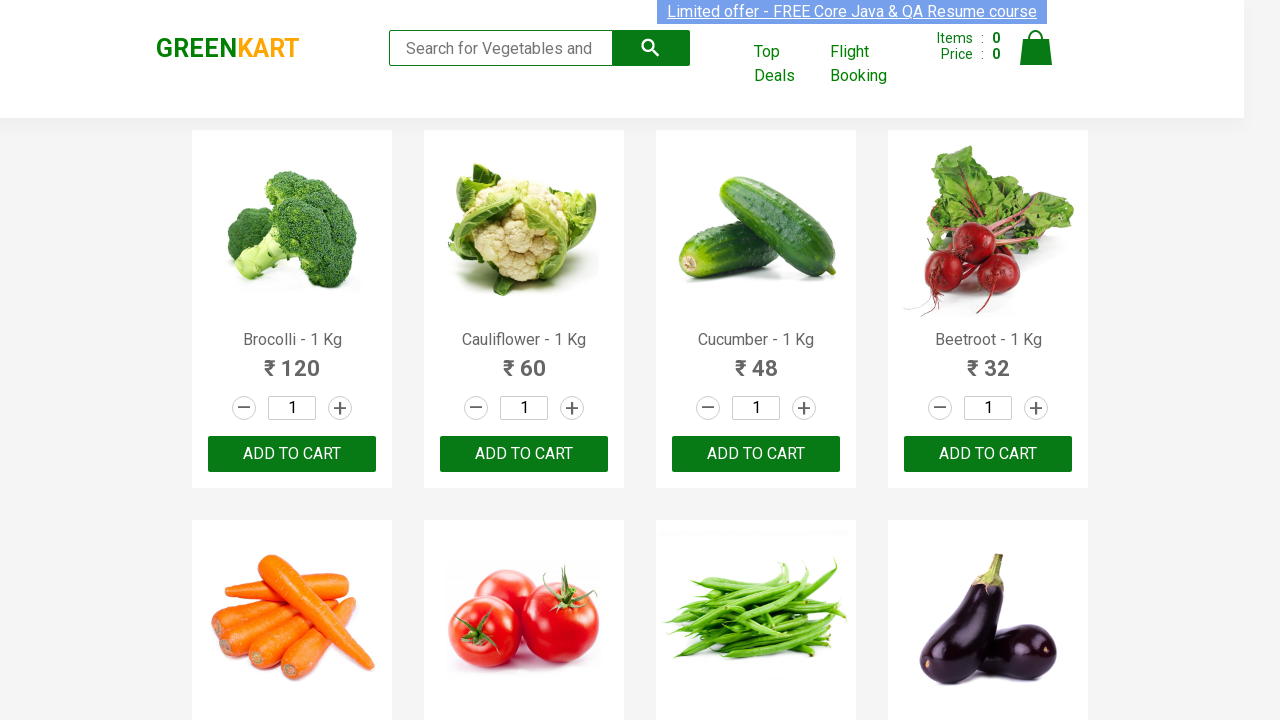

Added Cucumber - 1 Kg to cart at (756, 454) on //h4[text()='Cucumber - 1 Kg']/following-sibling::div[@class='product-action']//
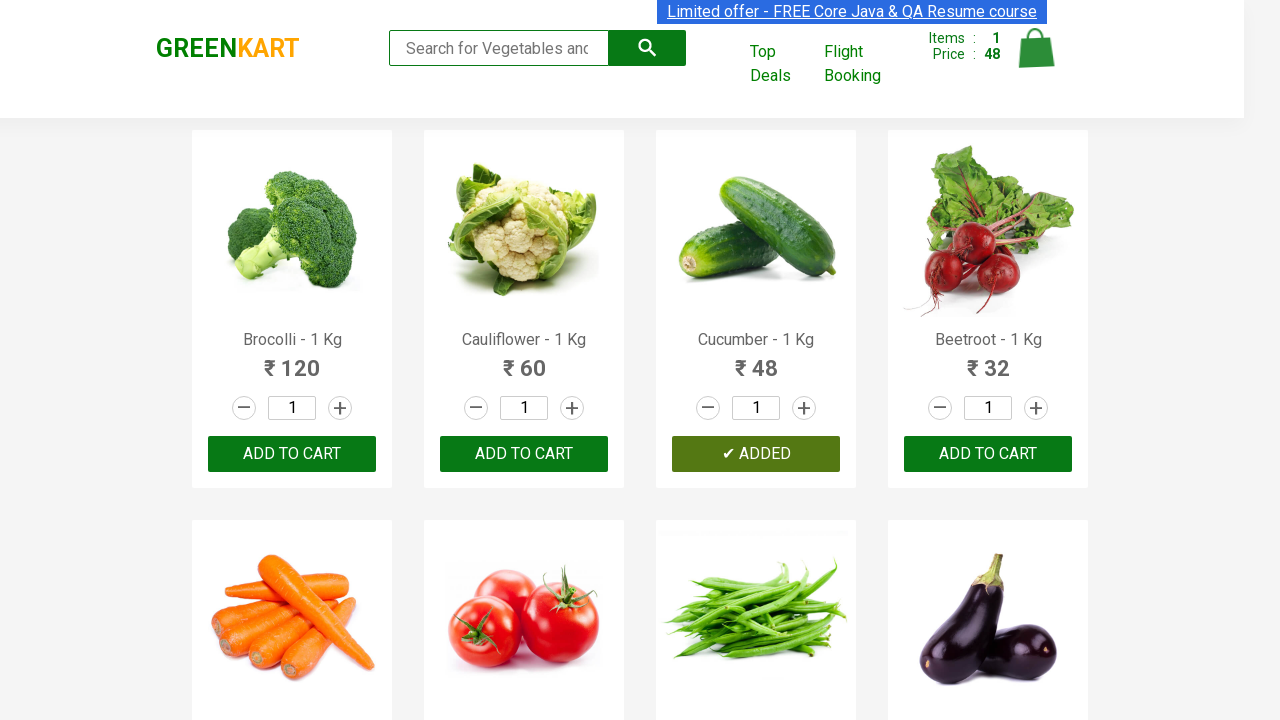

Added Beetroot - 1 Kg to cart at (988, 454) on //h4[text()='Beetroot - 1 Kg']/following-sibling::div[@class='product-action']//
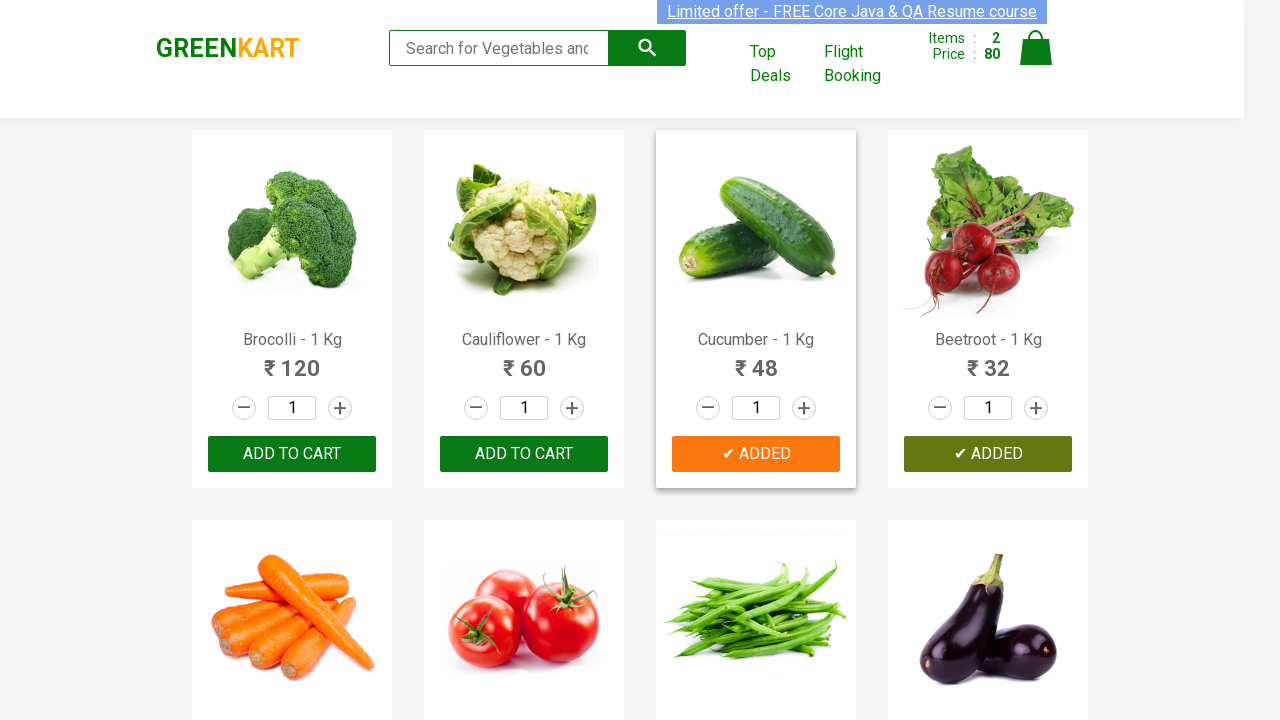

Added Potato - 1 Kg to cart at (756, 360) on //h4[text()='Potato - 1 Kg']/following-sibling::div[@class='product-action']//bu
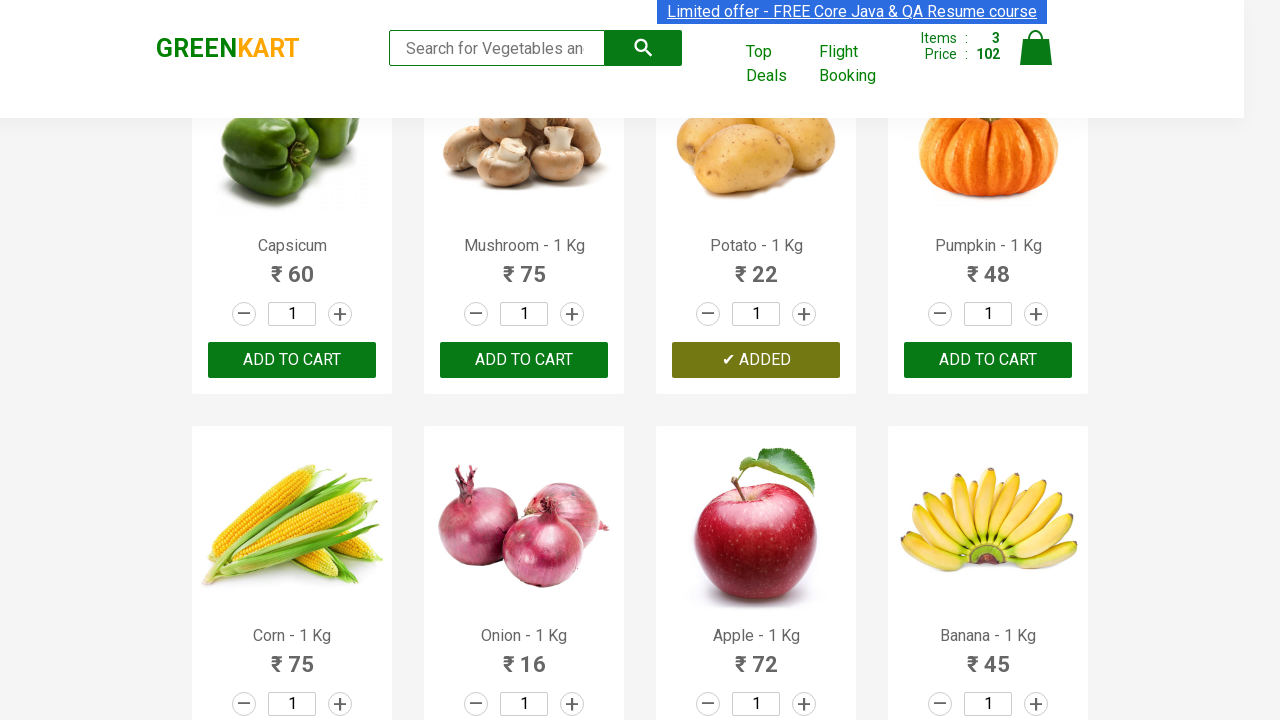

Added Mango - 1 Kg to cart at (524, 360) on //h4[text()='Mango - 1 Kg']/following-sibling::div[@class='product-action']//but
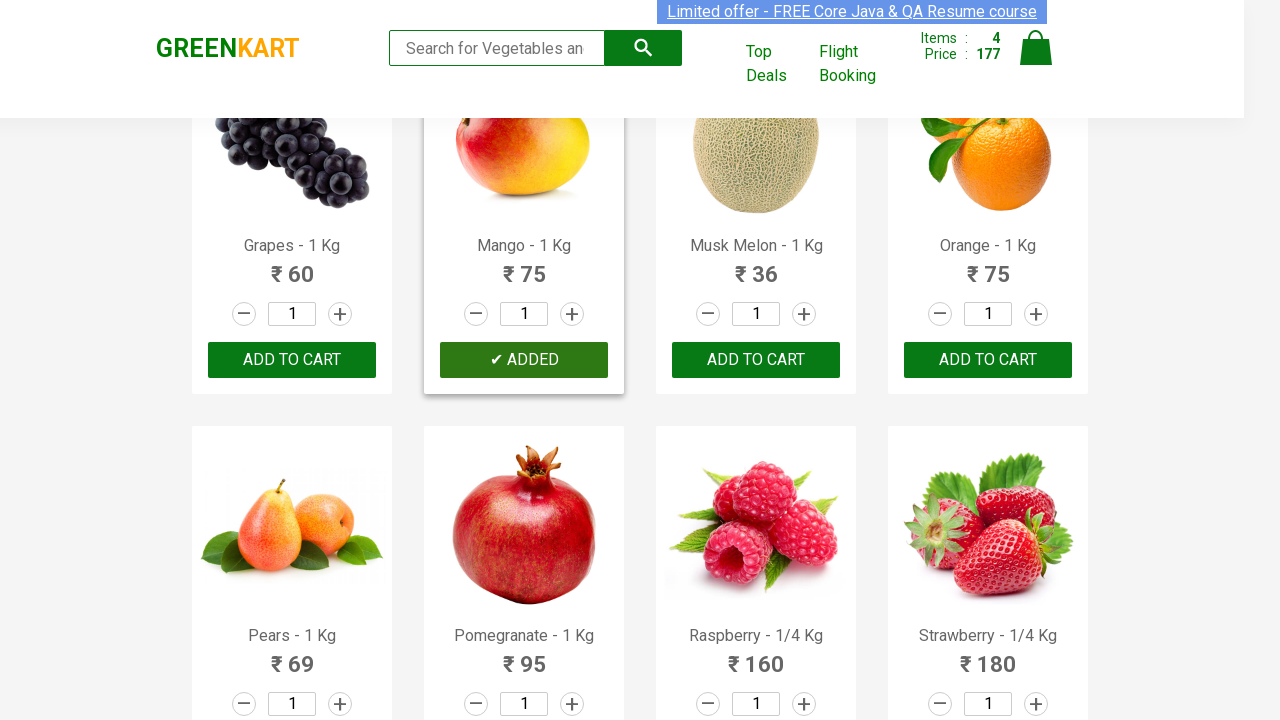

Added Pears - 1 Kg to cart at (292, 360) on //h4[text()='Pears - 1 Kg']/following-sibling::div[@class='product-action']//but
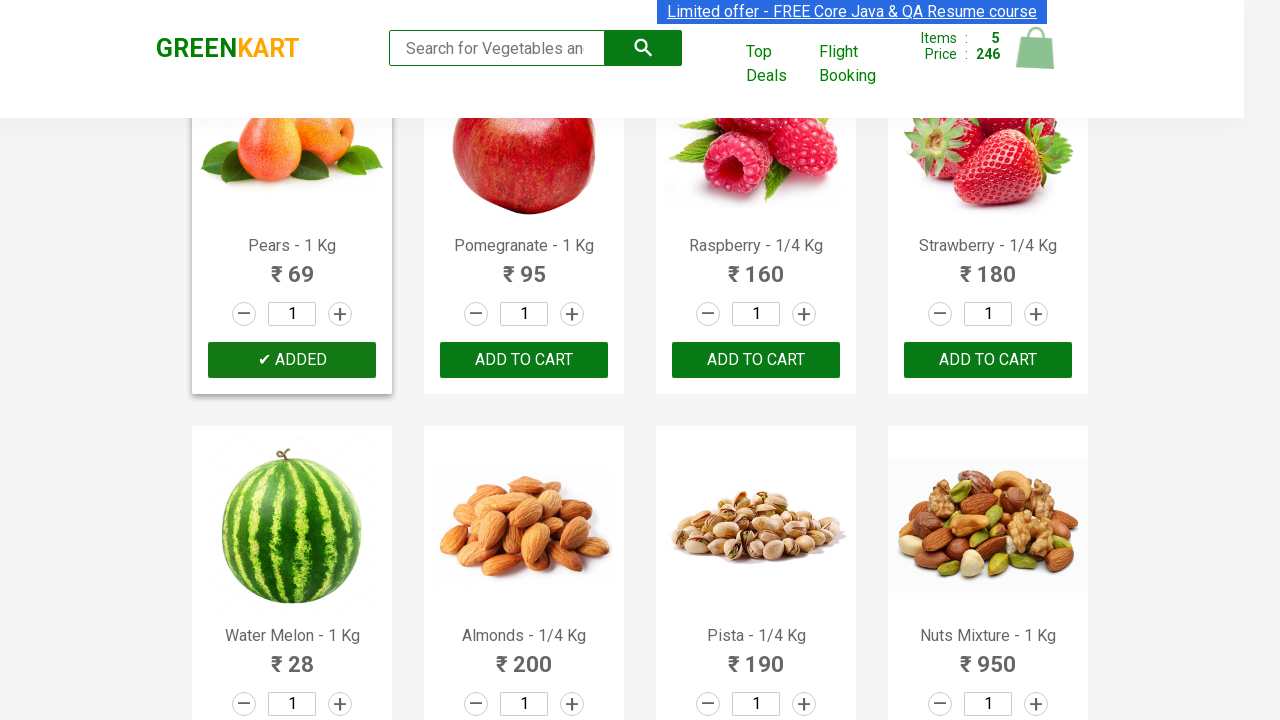

Clicked cart icon to open cart preview at (1036, 59) on a.cart-icon
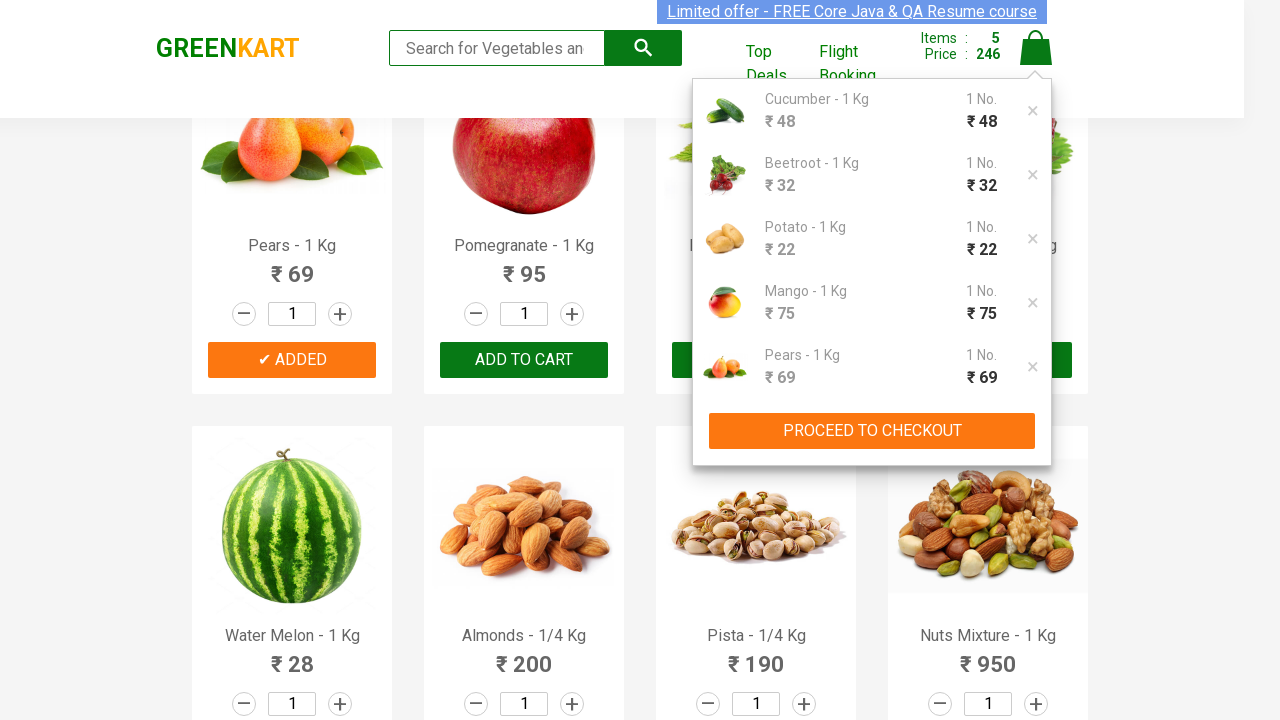

Cart preview loaded and became active
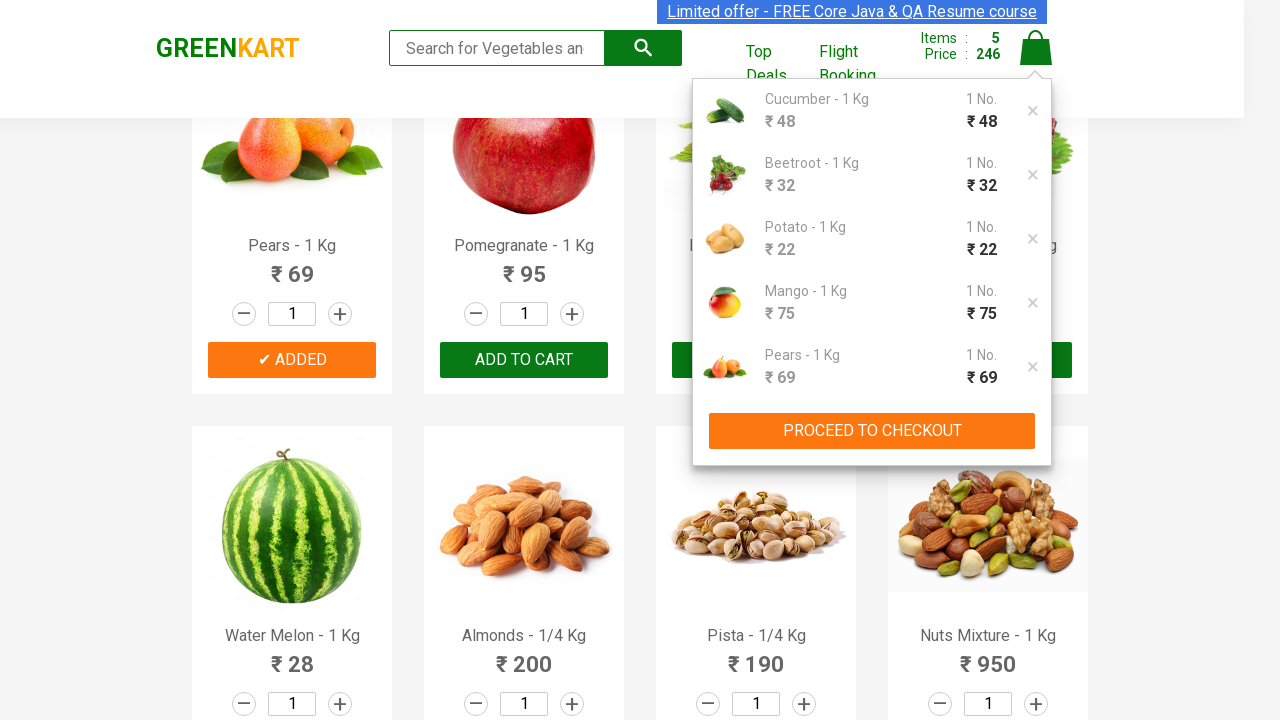

Clicked PROCEED TO CHECKOUT button at (872, 431) on xpath=//button[text()='PROCEED TO CHECKOUT']
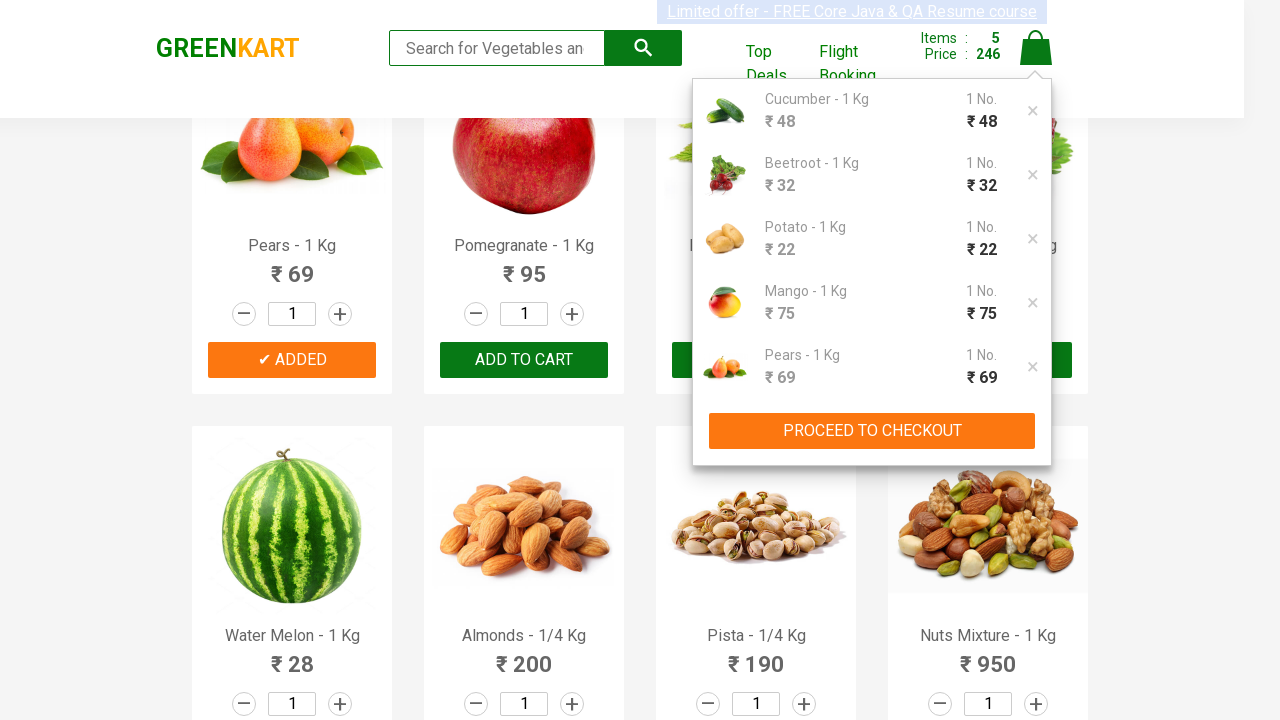

Checkout page loaded with product details
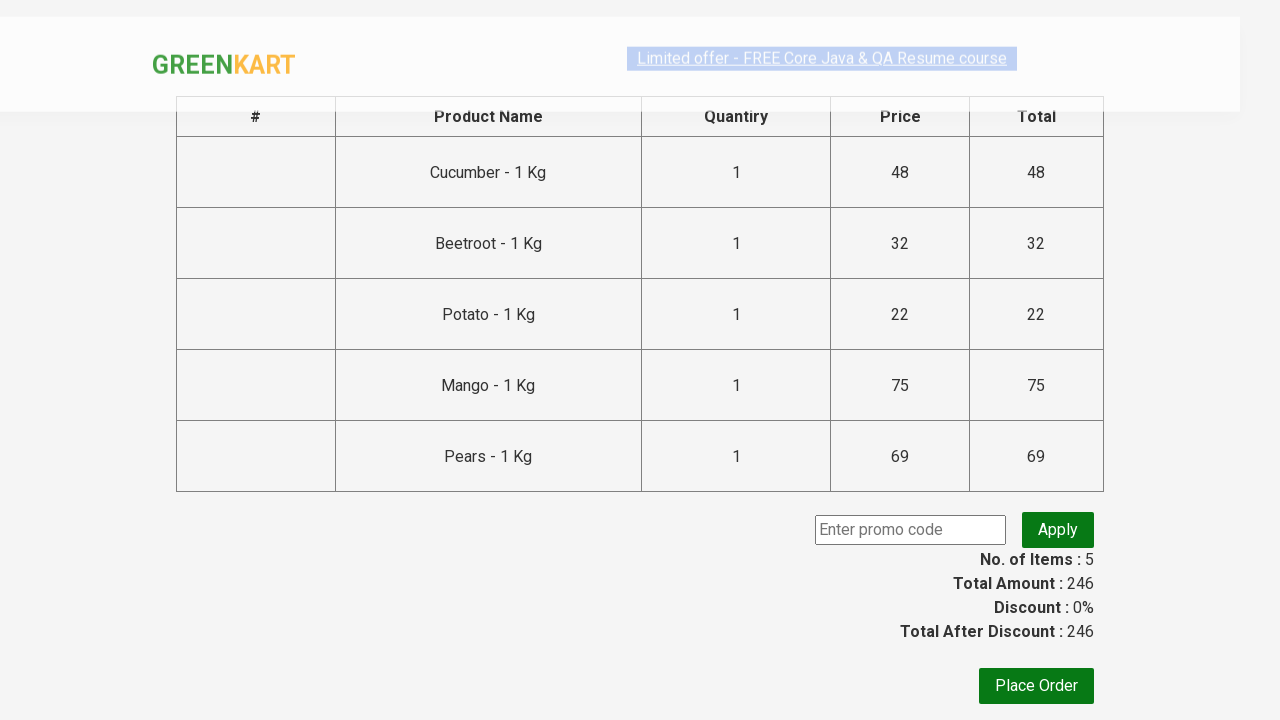

Promo code input field appeared
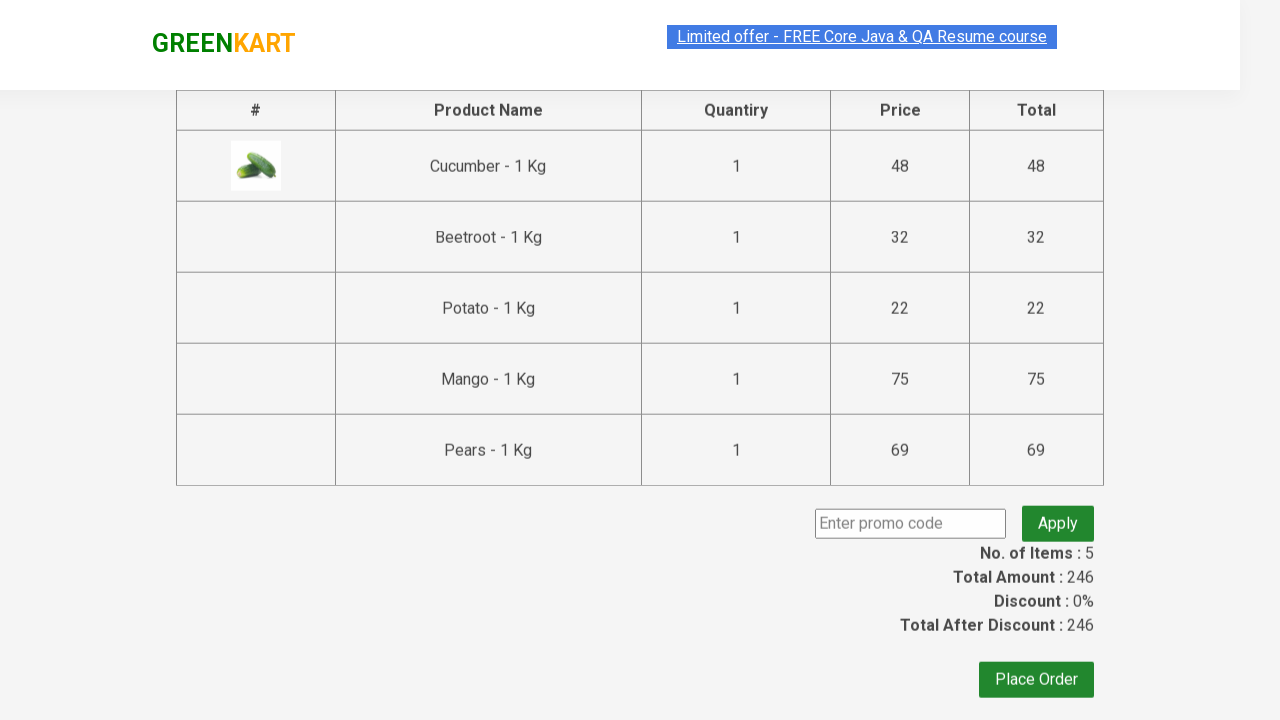

Entered promo code 'rahulshettyacademy' on //input[contains(@placeholder,'Enter promo code')]
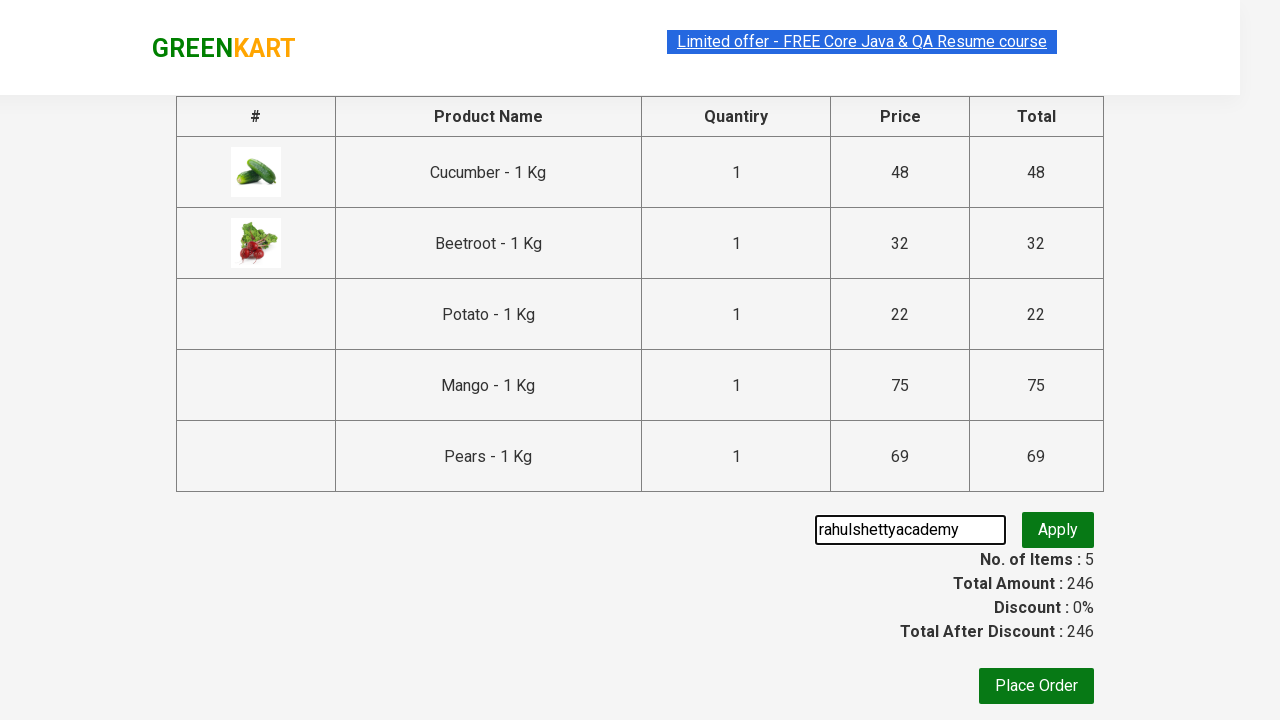

Clicked promo code apply button at (1058, 530) on xpath=//button[@class='promoBtn']
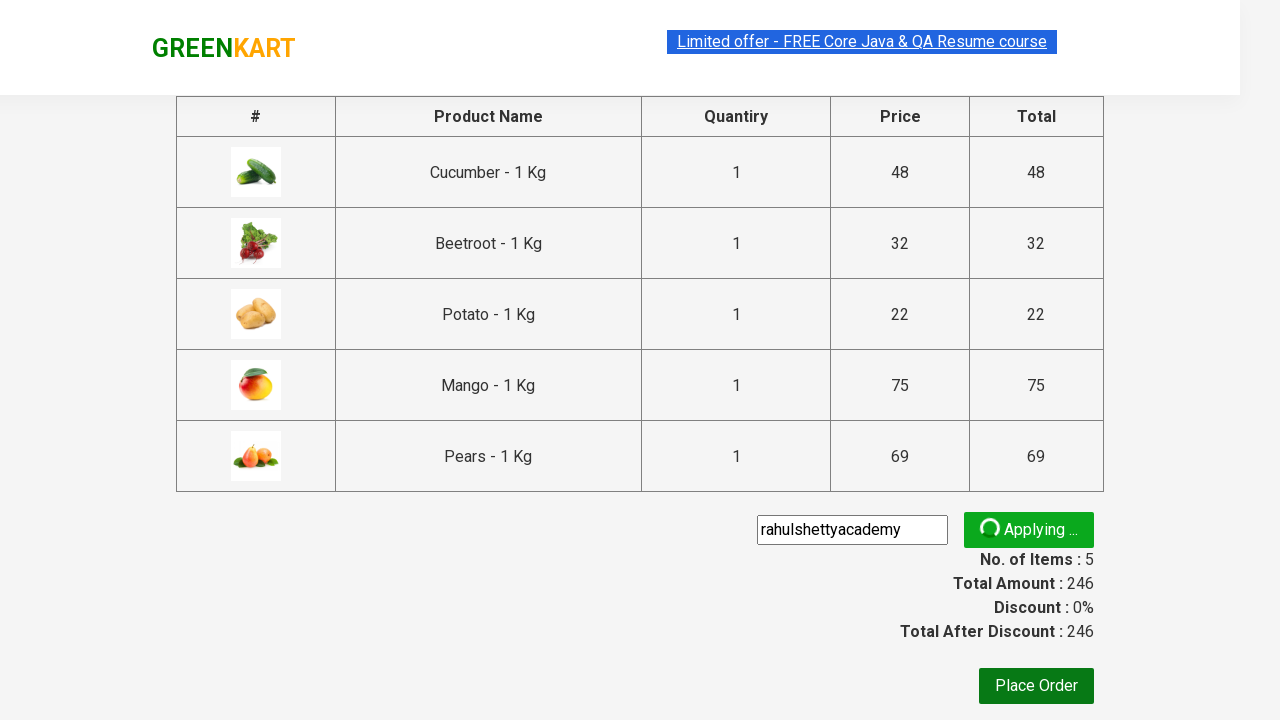

Promo code was applied successfully
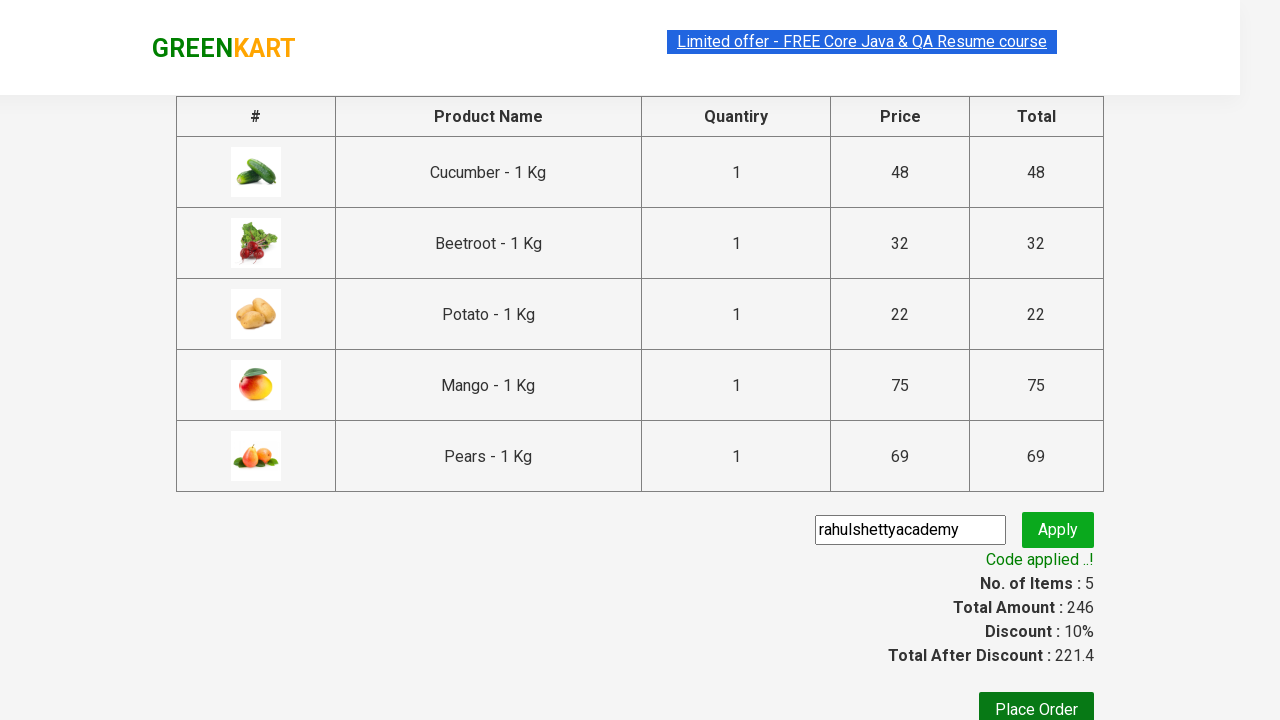

Clicked Place Order button at (1036, 702) on xpath=//button[text()='Place Order']
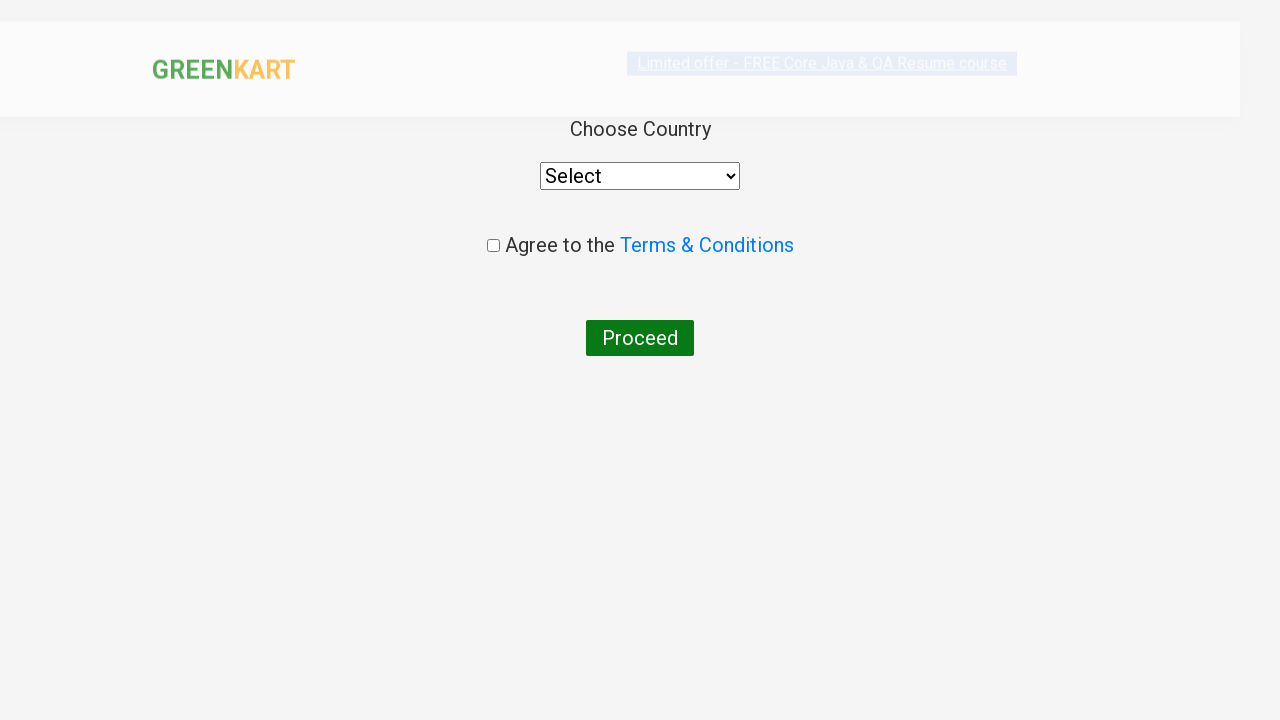

Selected 'India' from country dropdown on //div[@class='wrapperTwo']//div//select
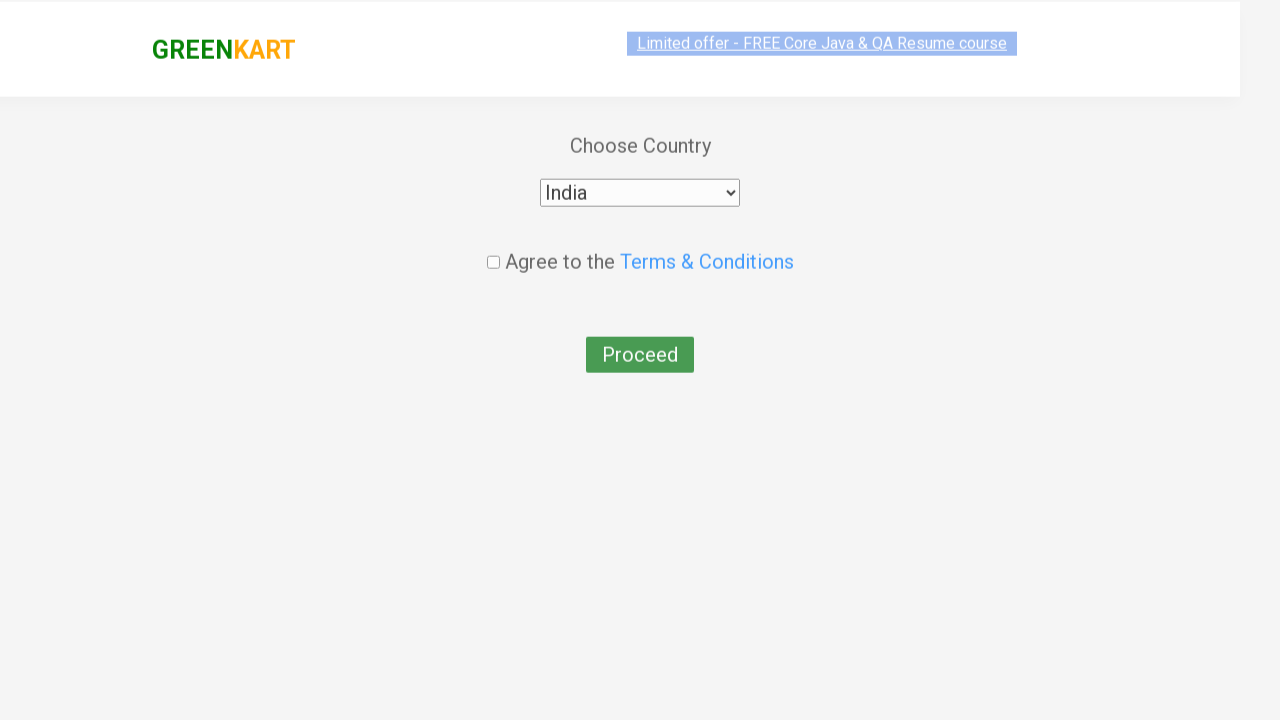

Checked terms and conditions checkbox at (493, 246) on input.chkAgree
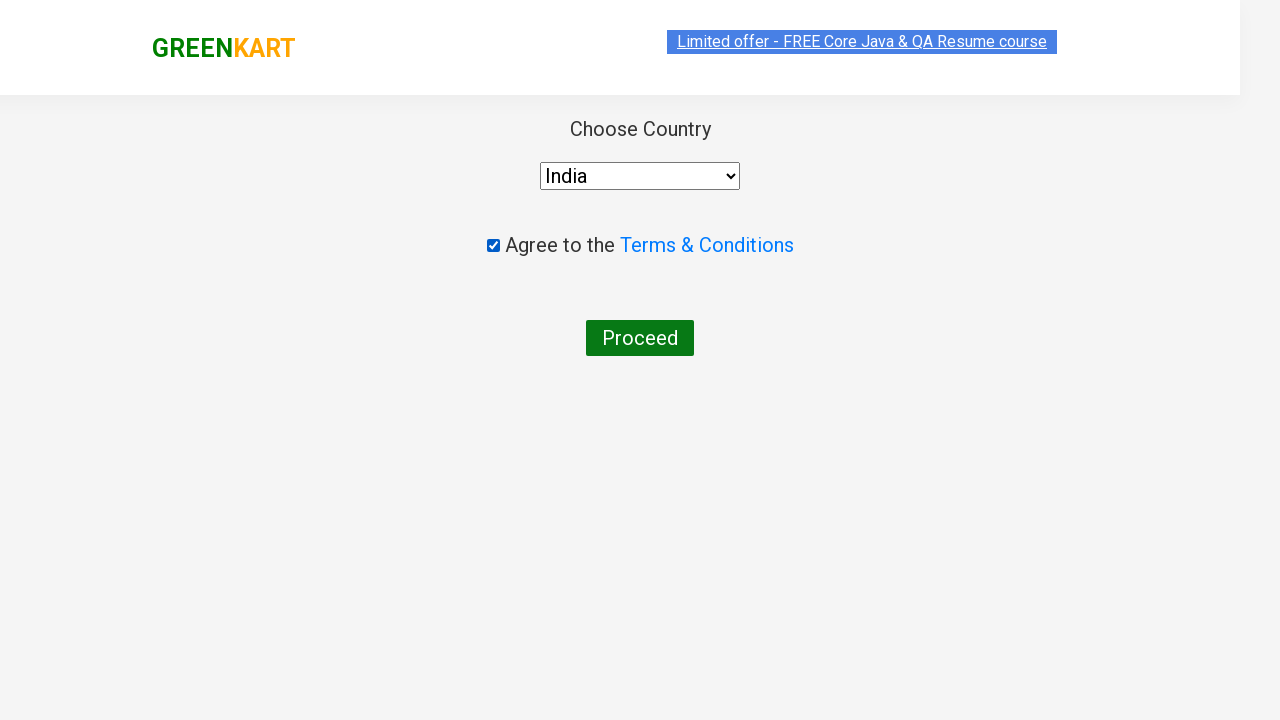

Clicked Proceed button to complete order at (640, 338) on xpath=//button[text()='Proceed']
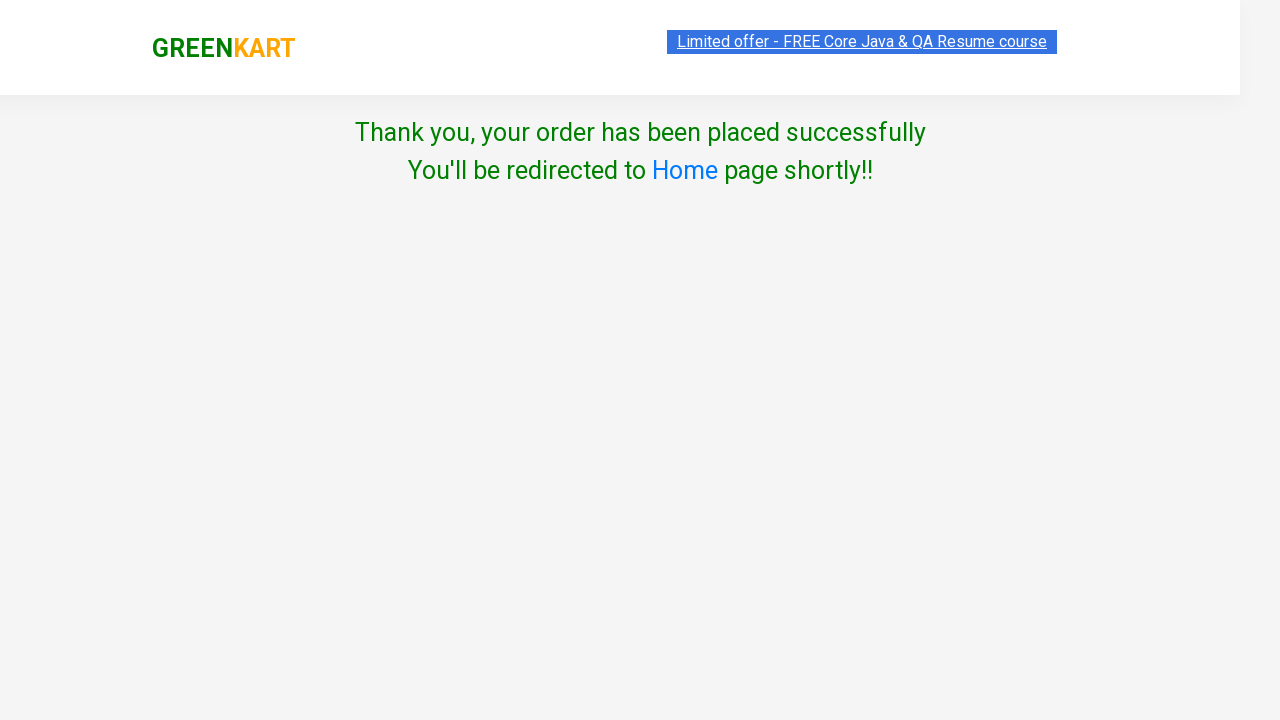

Order placed successfully - success message appeared
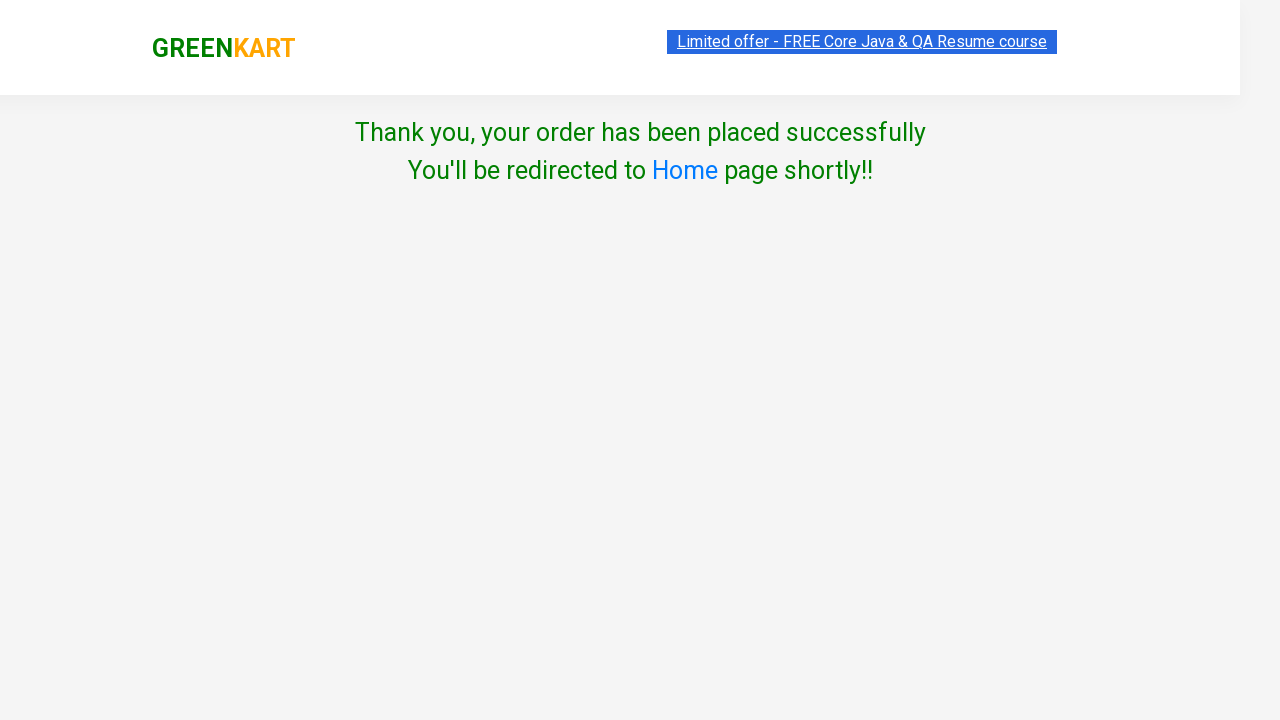

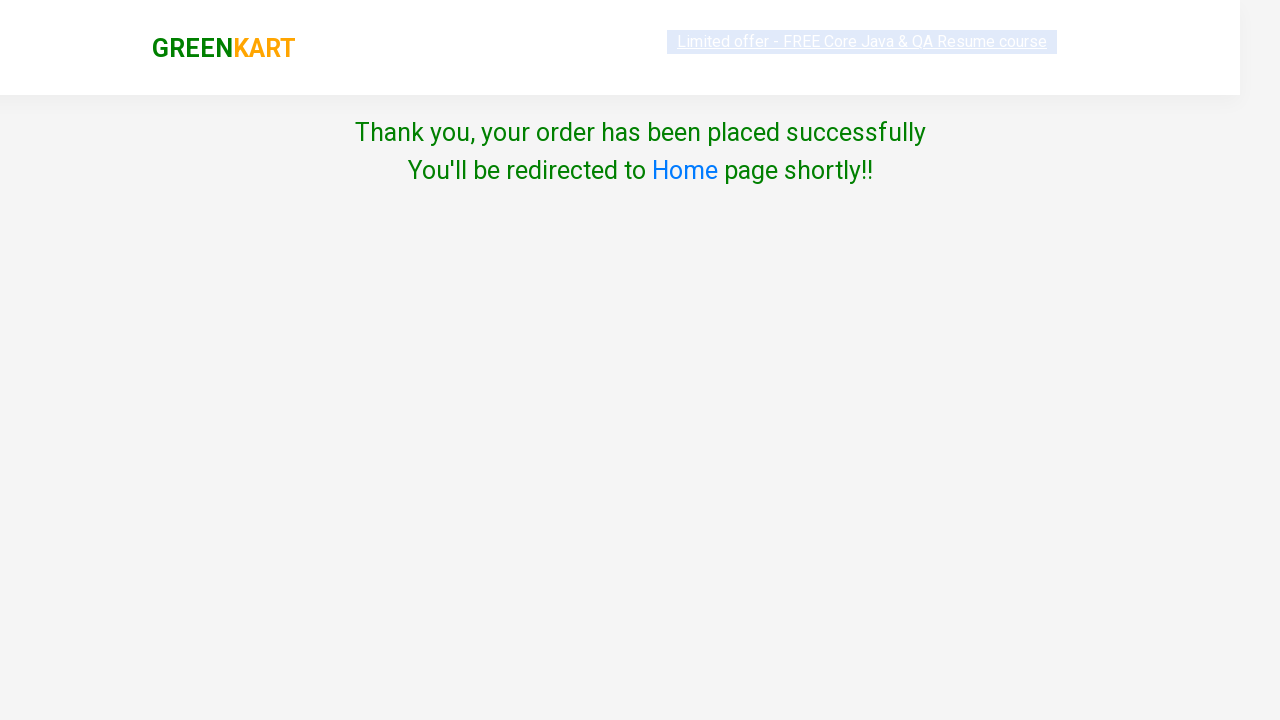